Navigates to a test report dashboard, clicks on a report item to expand details, and waits for the tree content to load.

Starting URL: https://claropaymovil.vercel.app

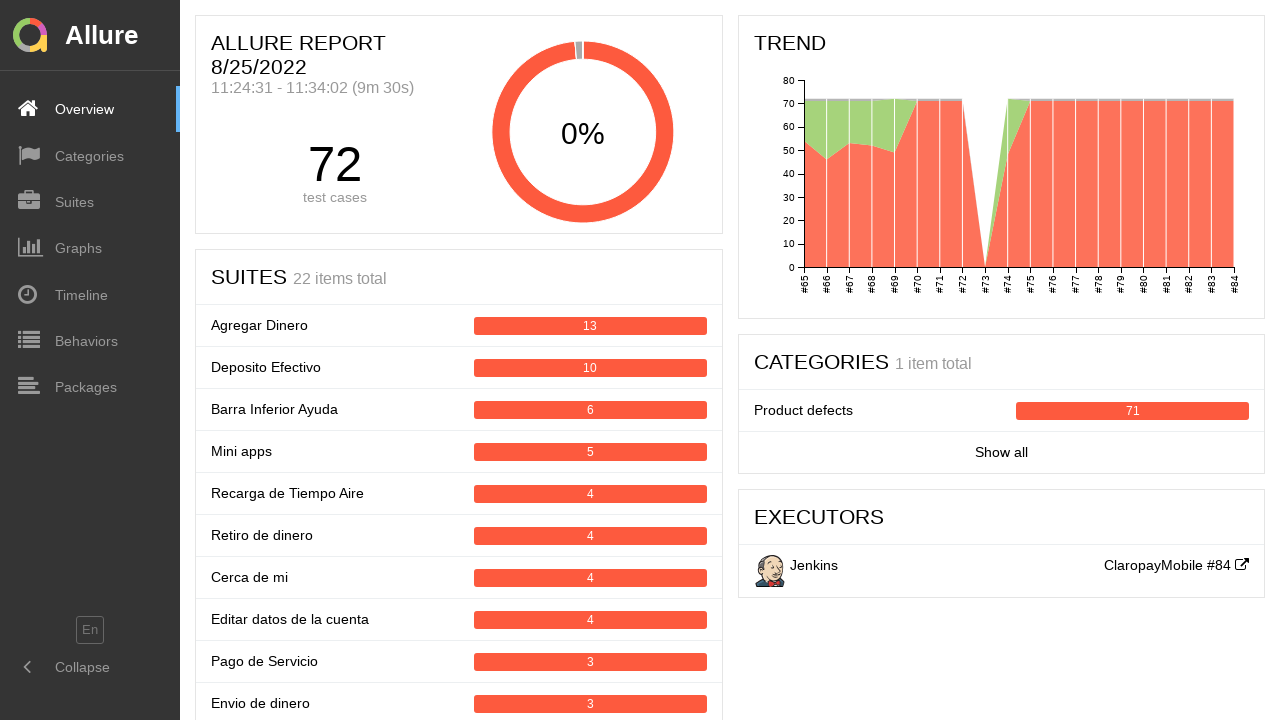

Waited for page to fully load (network idle)
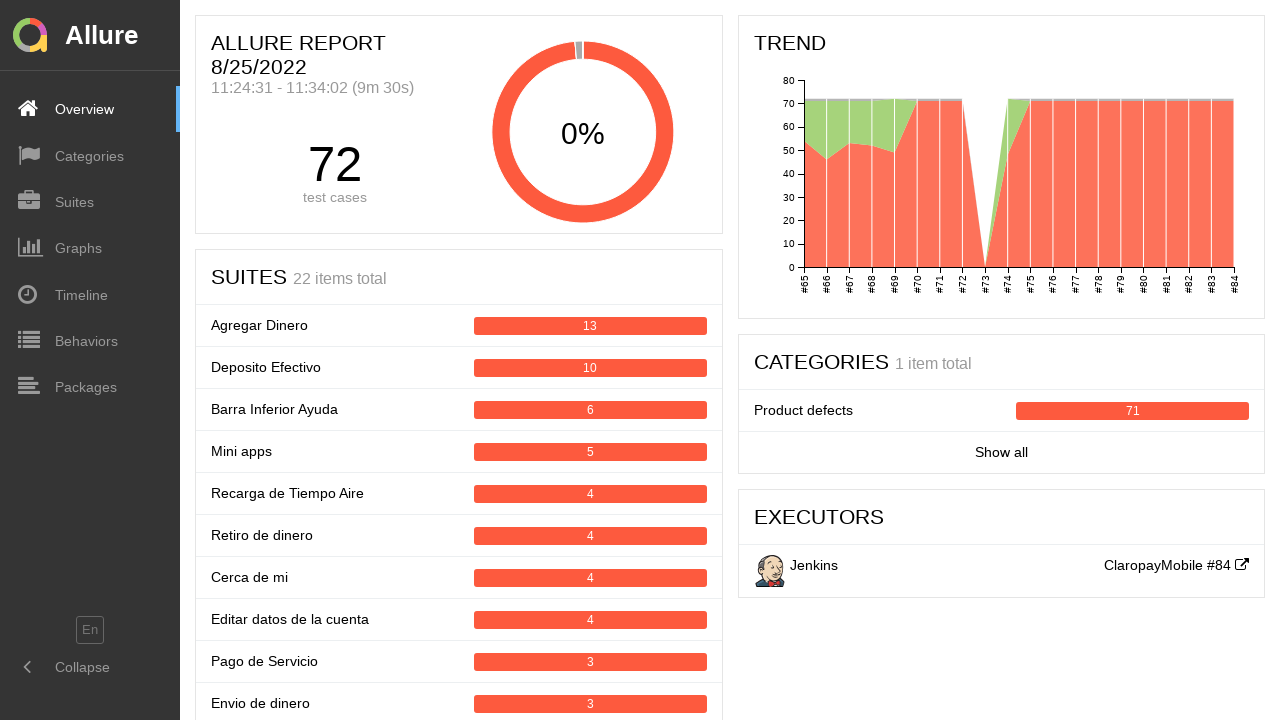

Clicked on report item to expand details at (459, 470) on #content > div > div.app__content > div > div:nth-child(1) > div:nth-child(2) > 
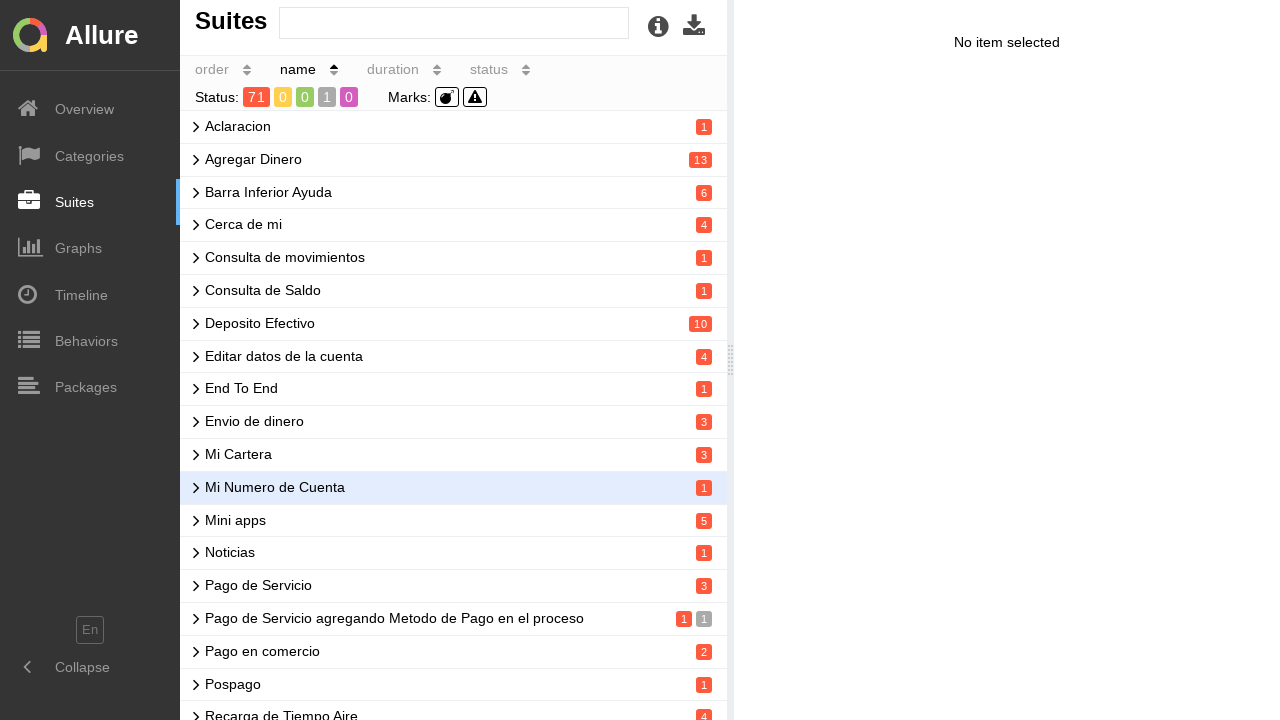

Tree content loaded successfully
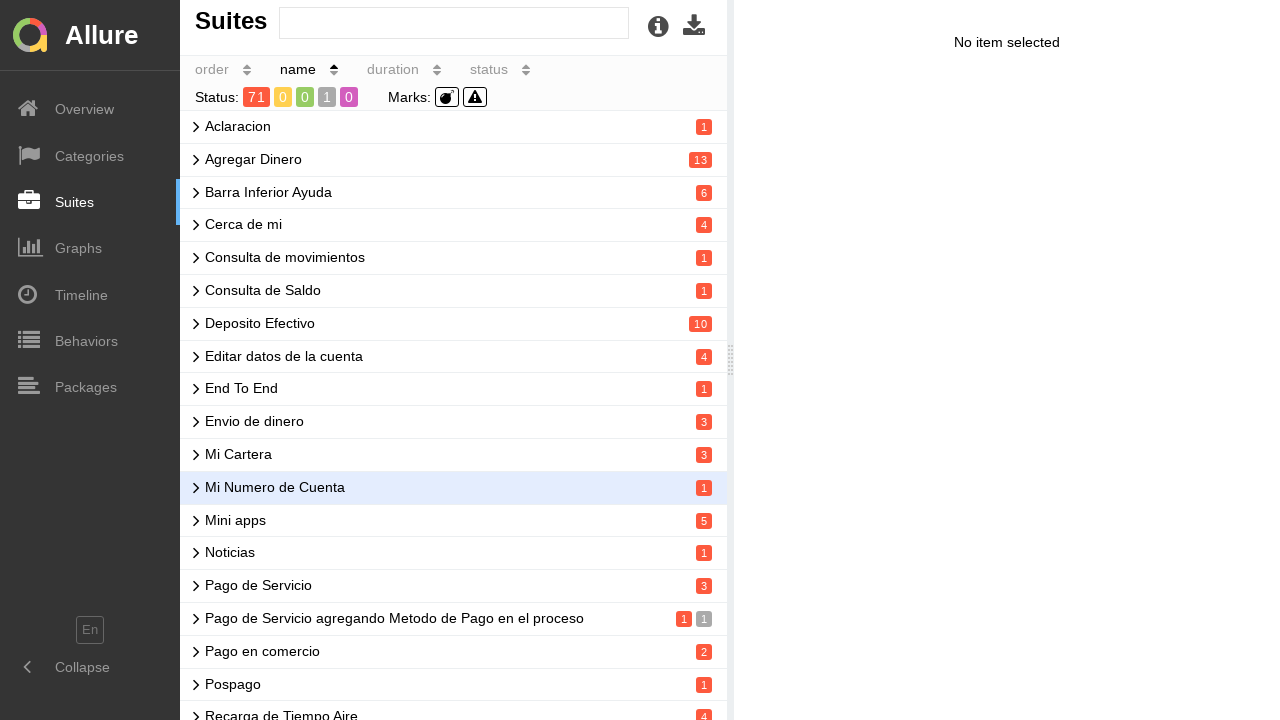

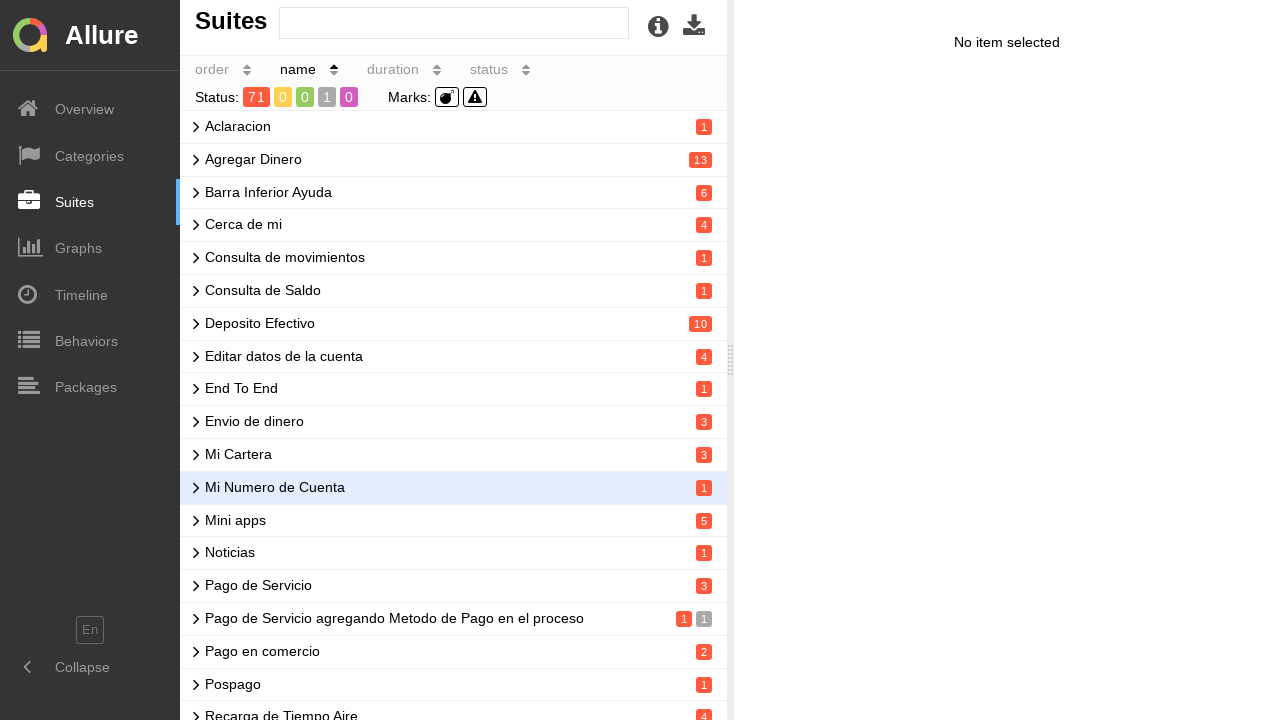